Tests hover functionality by hovering over an avatar image and verifying that the caption/additional user information becomes visible.

Starting URL: http://the-internet.herokuapp.com/hovers

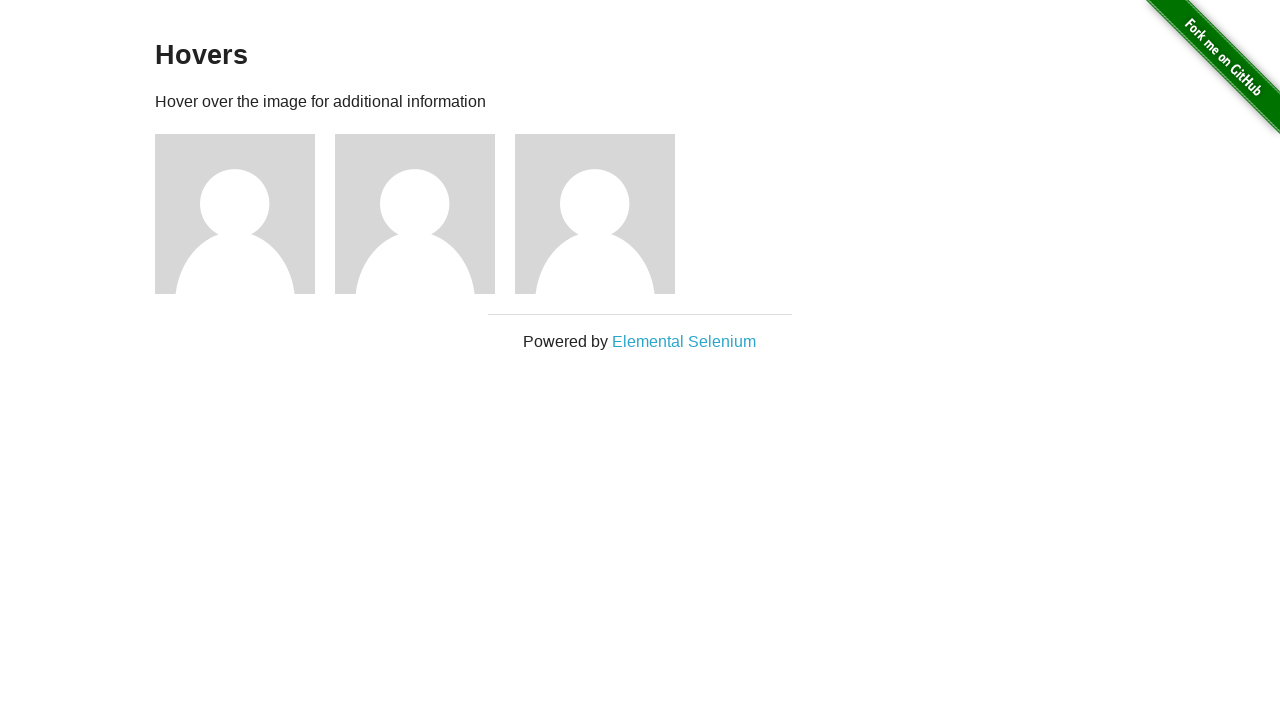

Navigated to the hovers test page
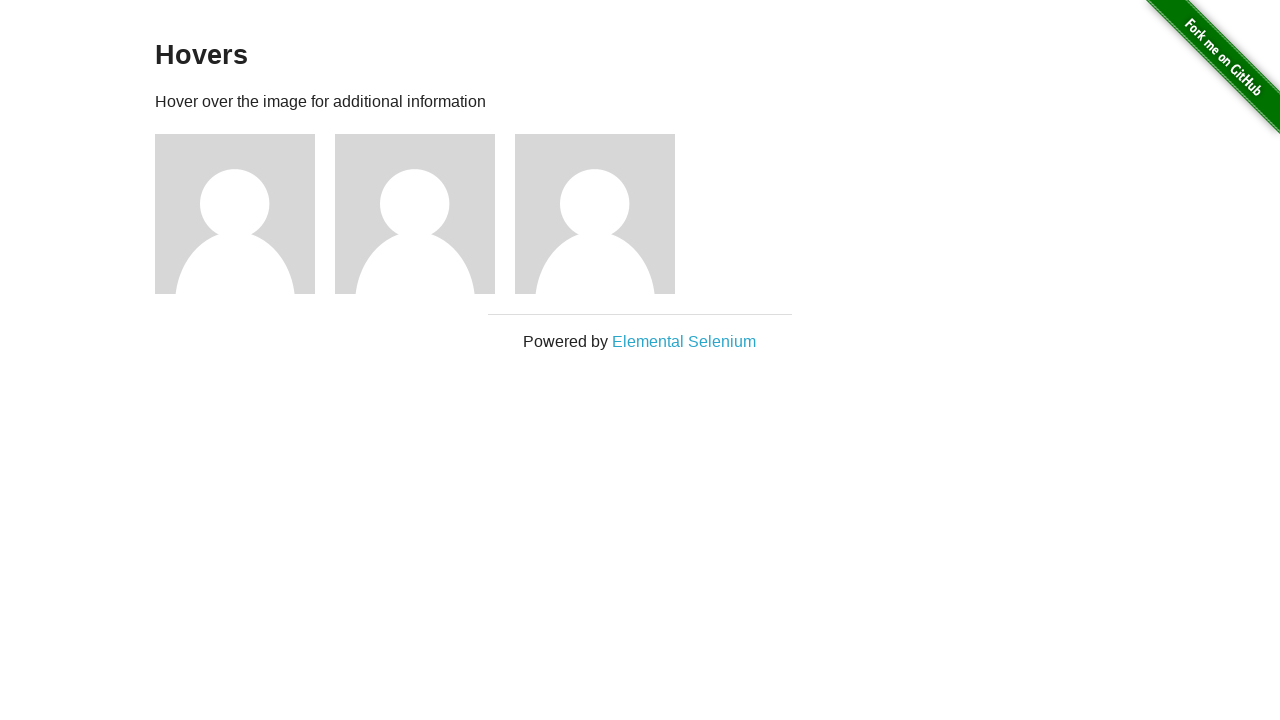

Located the first avatar figure element
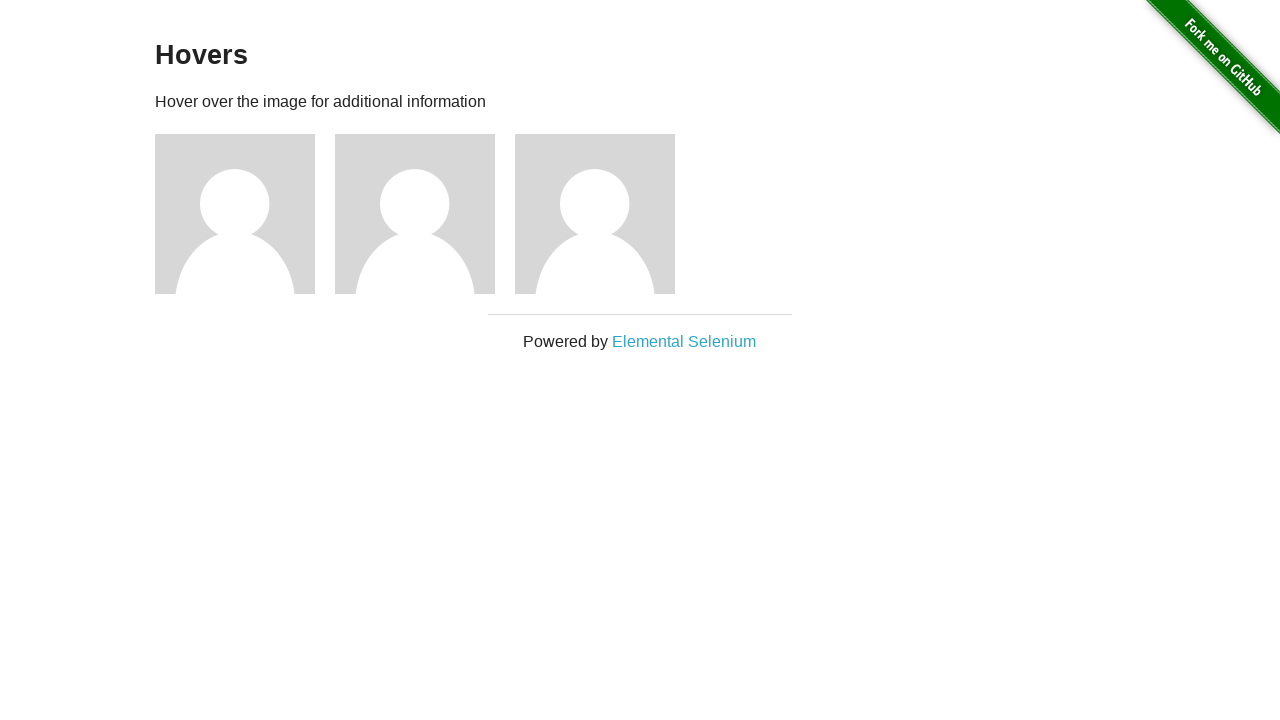

Hovered over the avatar image at (245, 214) on .figure >> nth=0
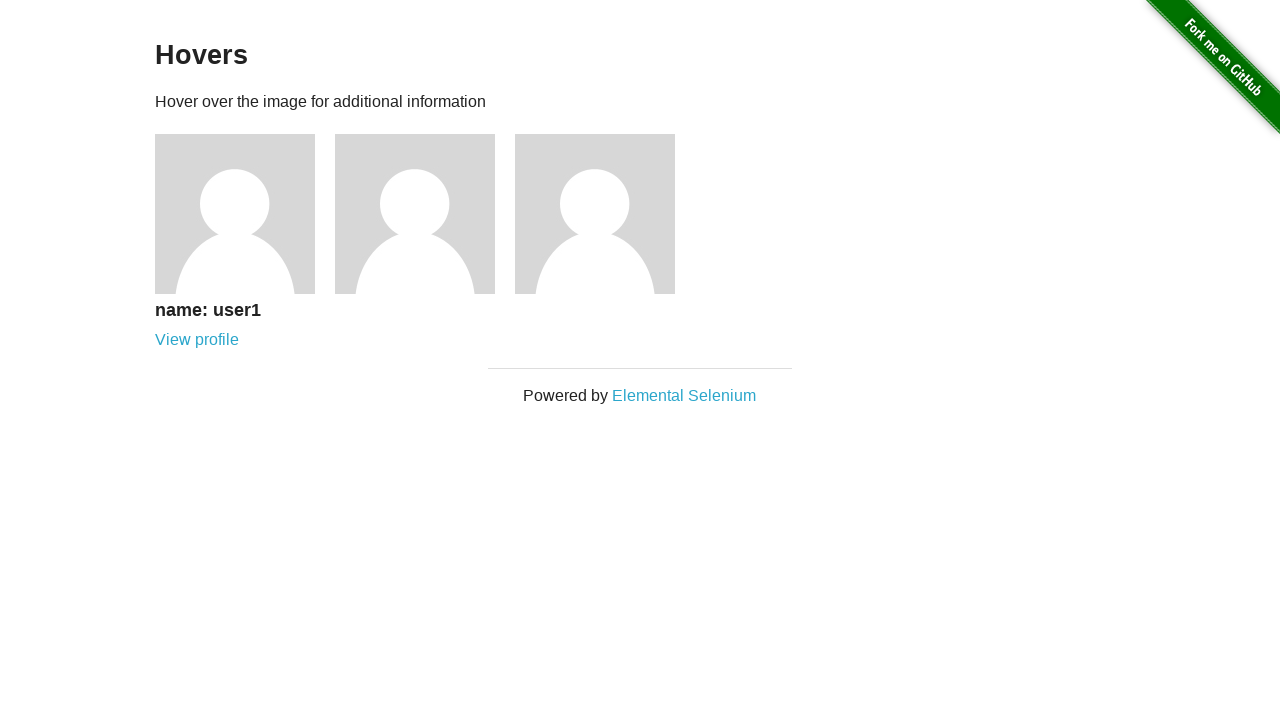

Located the figure caption element
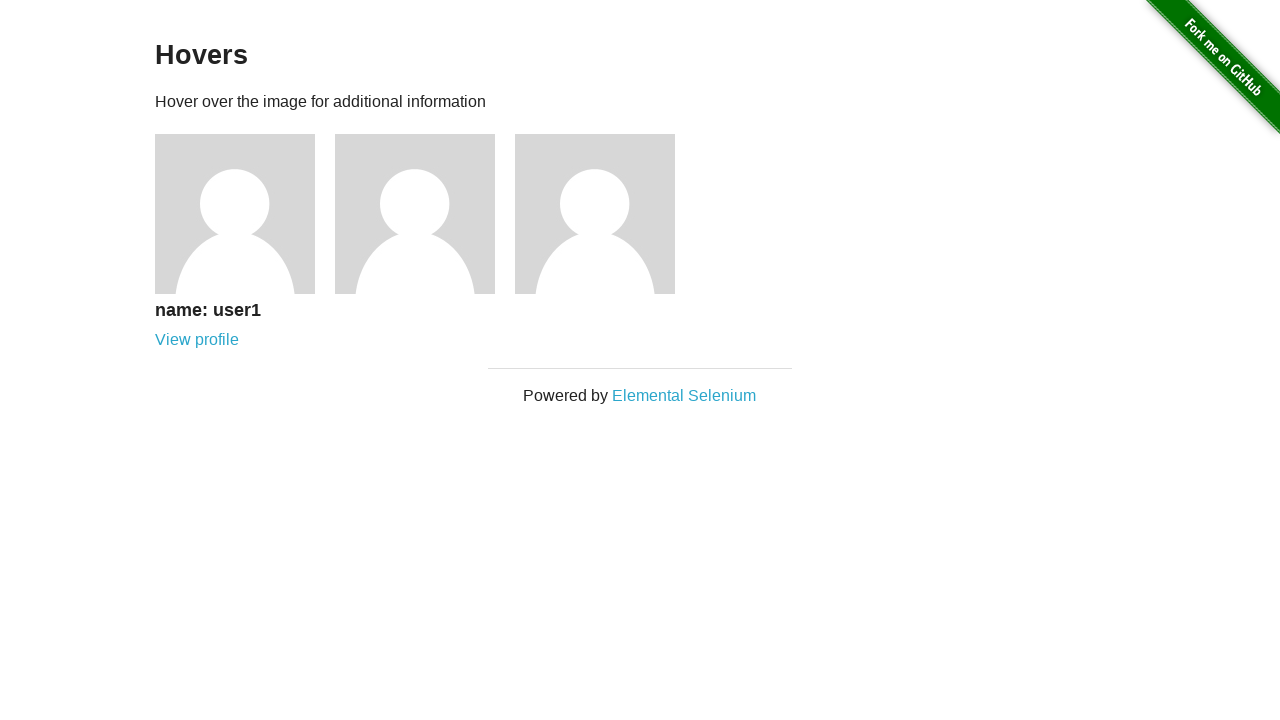

Verified that the caption is visible after hovering
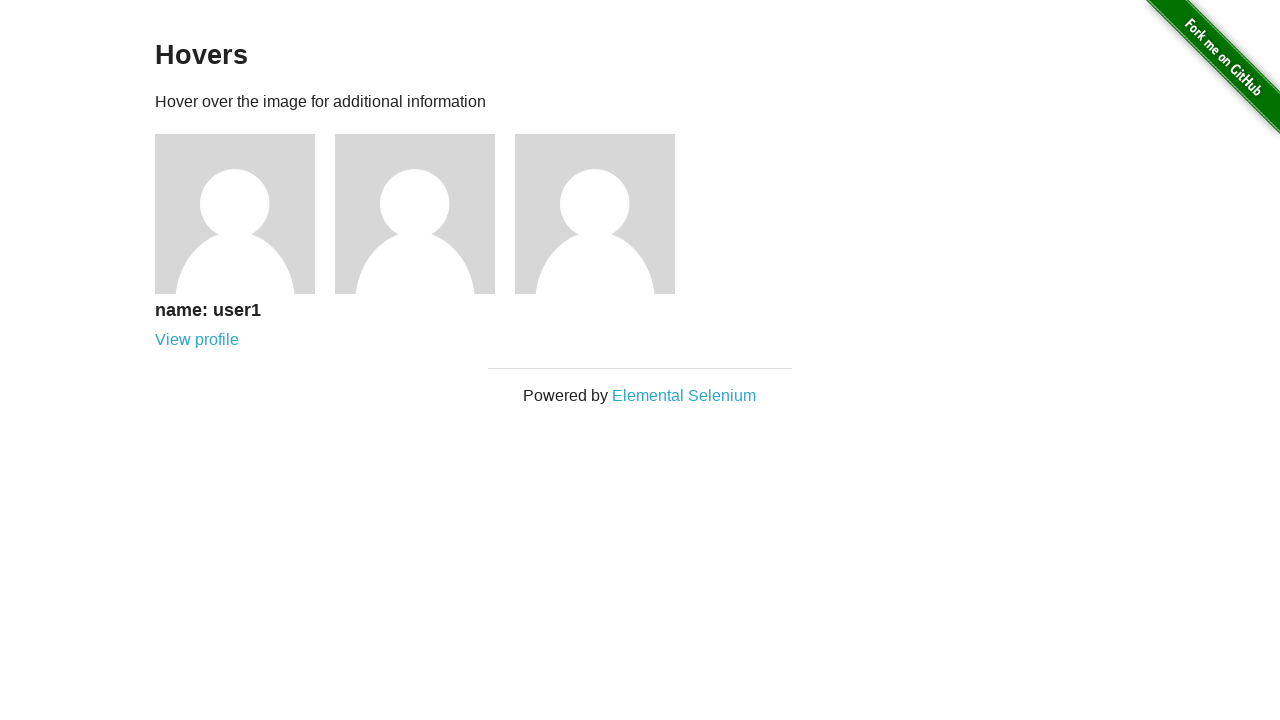

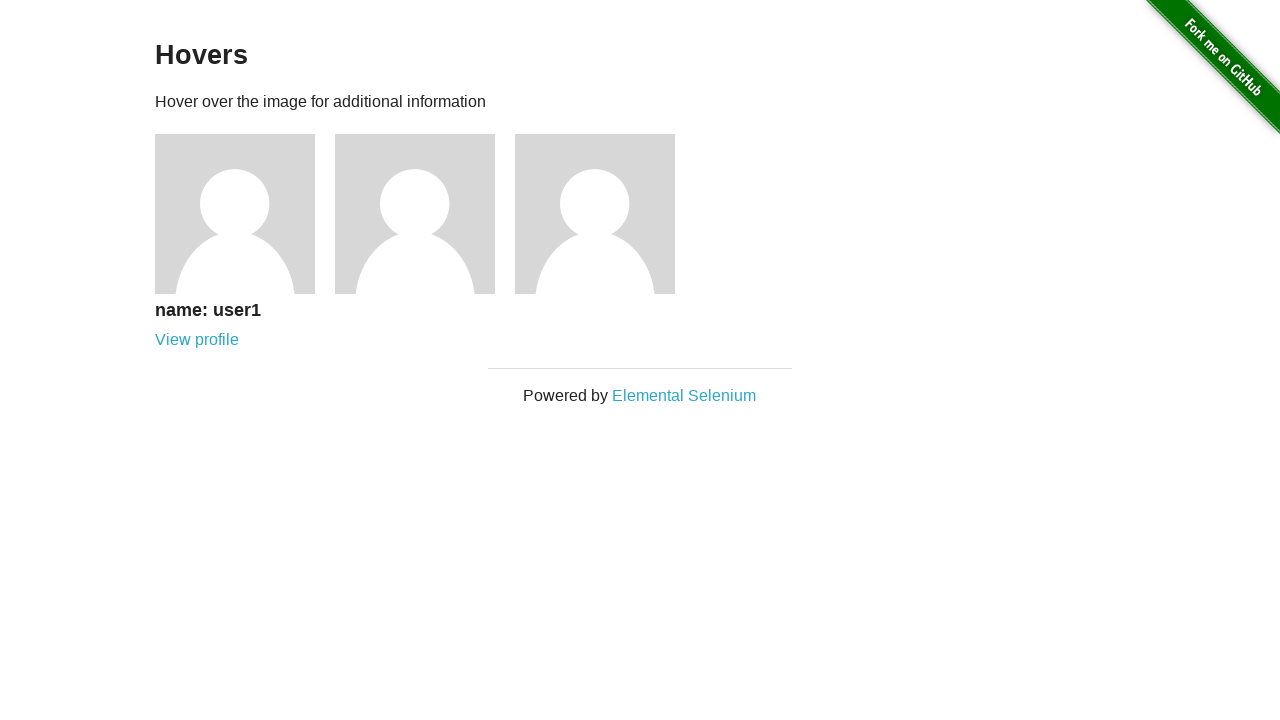